Tests form input functionality on omayo.blogspot.com by filling a text input field and a textarea with sample values

Starting URL: http://omayo.blogspot.com/

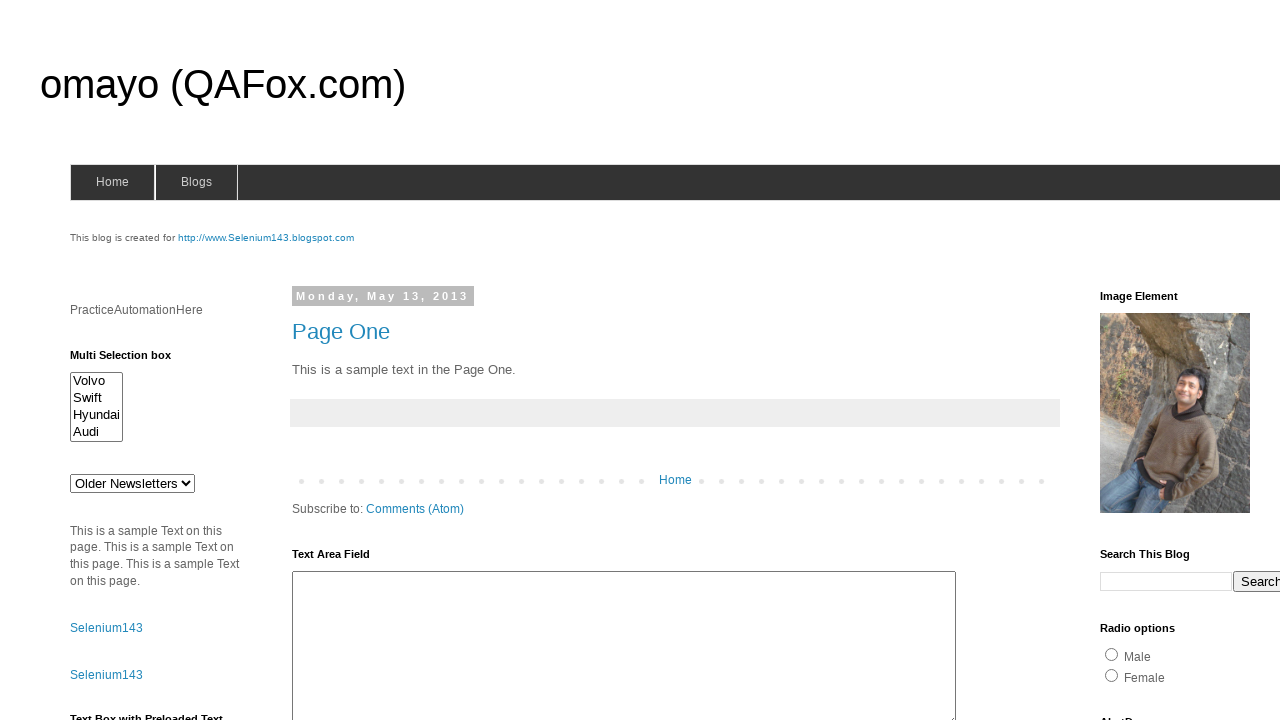

Filled text input field (name='q') with 'Sunny' on input[name='q']
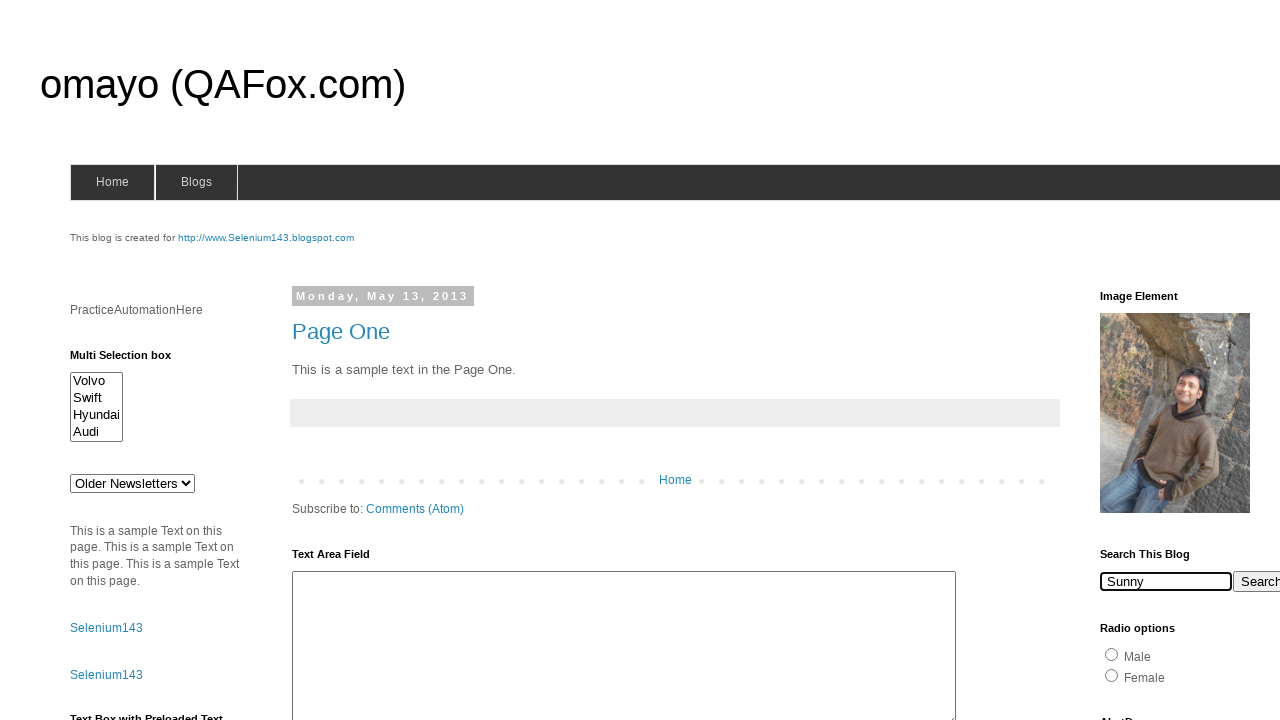

Filled textarea (id='ta1') with 'Vishwakarma' on #ta1
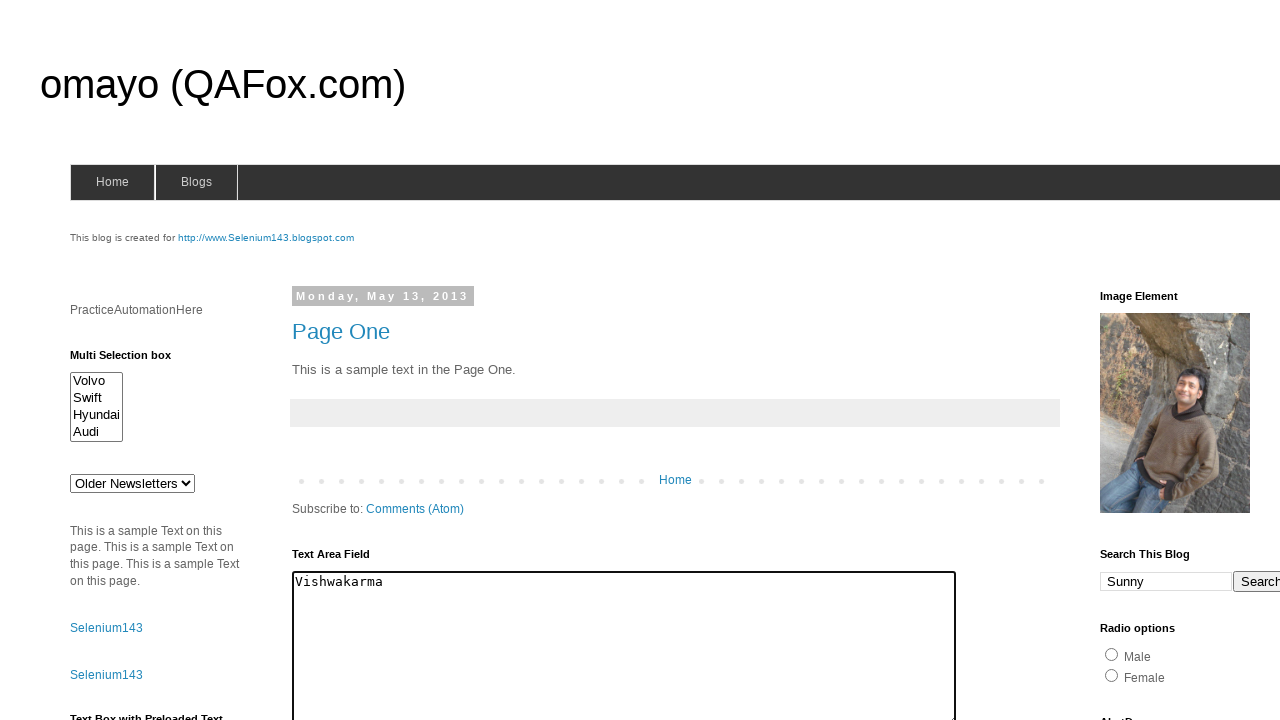

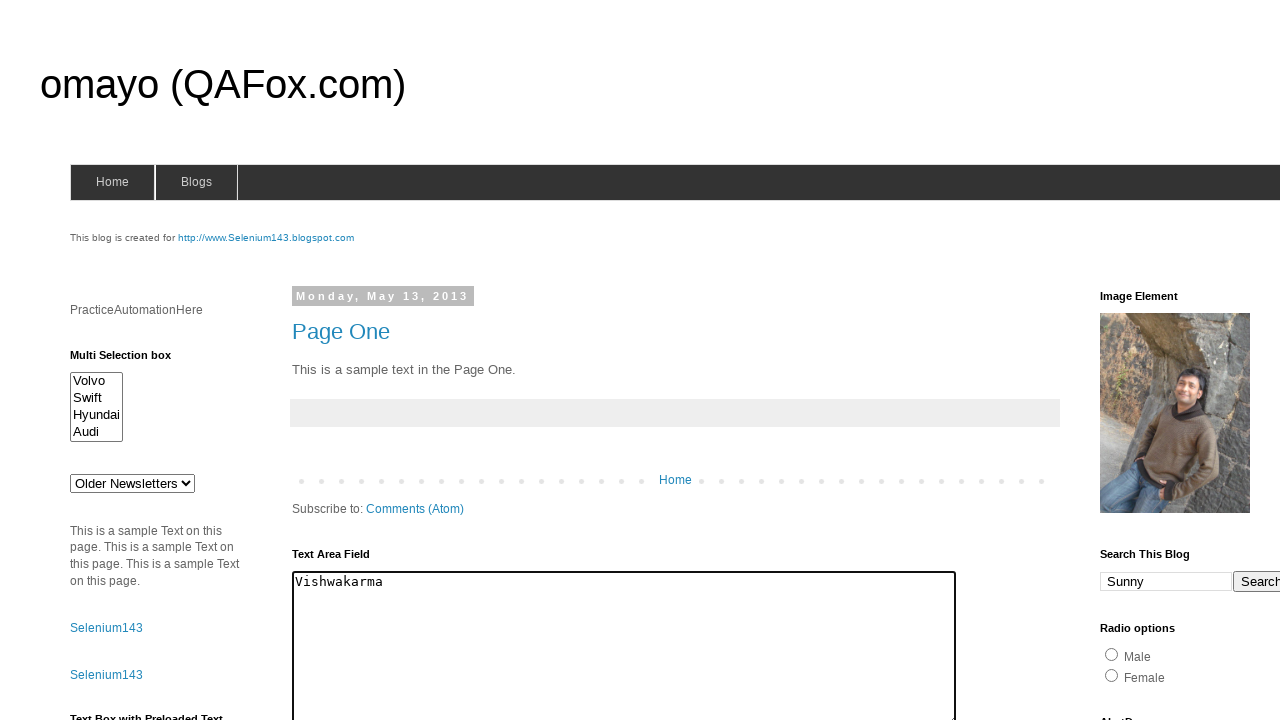